Tests the complete e-commerce flow on DemoBlaze: browsing laptops category, selecting a product, adding to cart, and completing the purchase with form submission

Starting URL: https://www.demoblaze.com

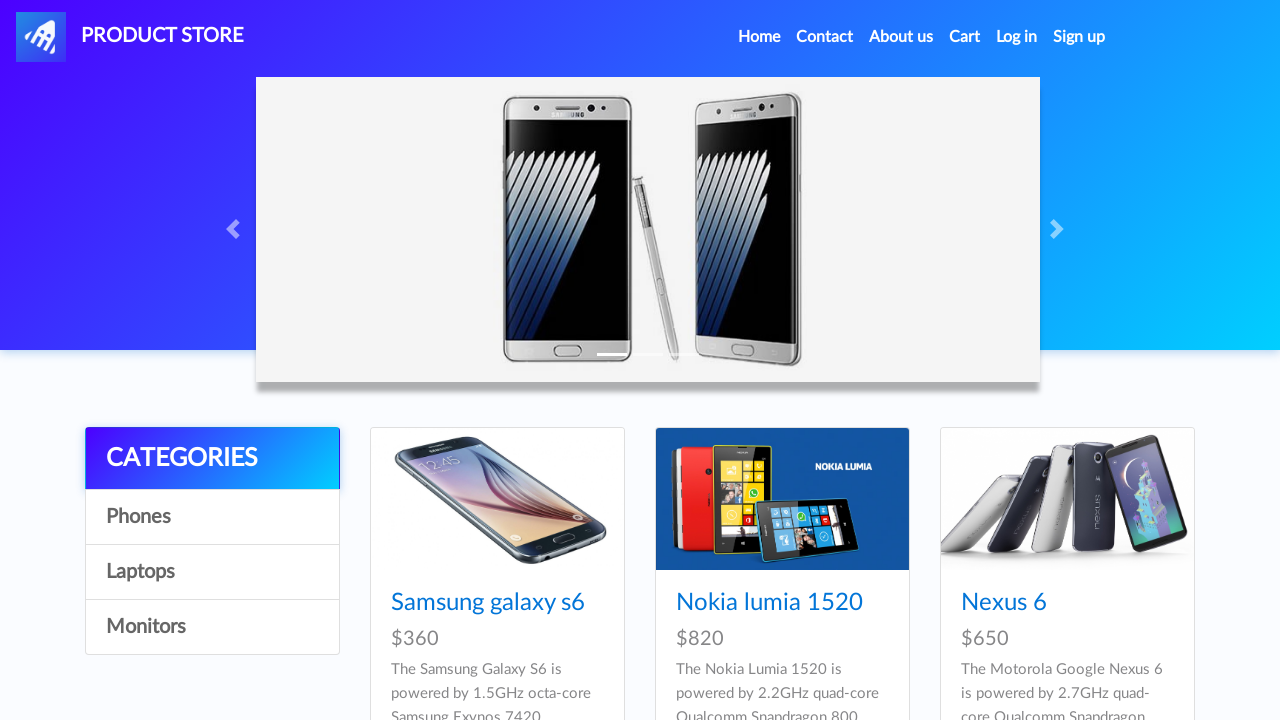

Clicked on Laptops category at (212, 572) on a:has-text('Laptops')
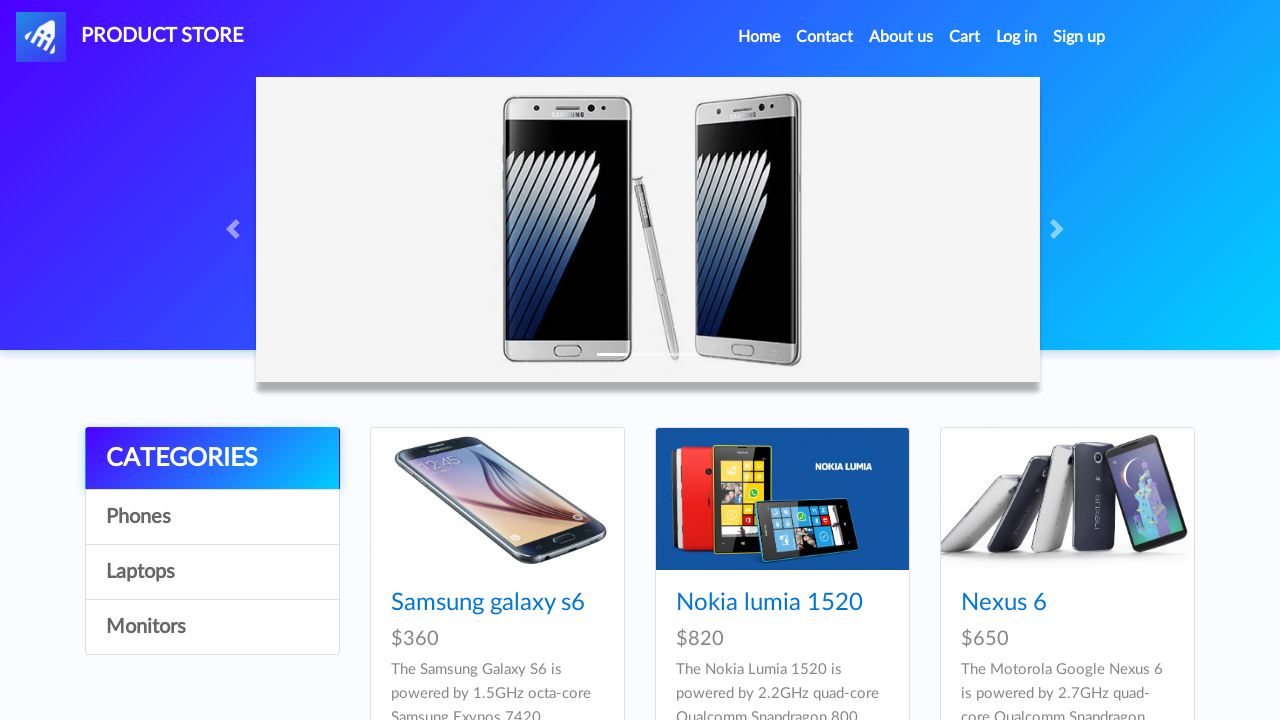

Waited for products to load
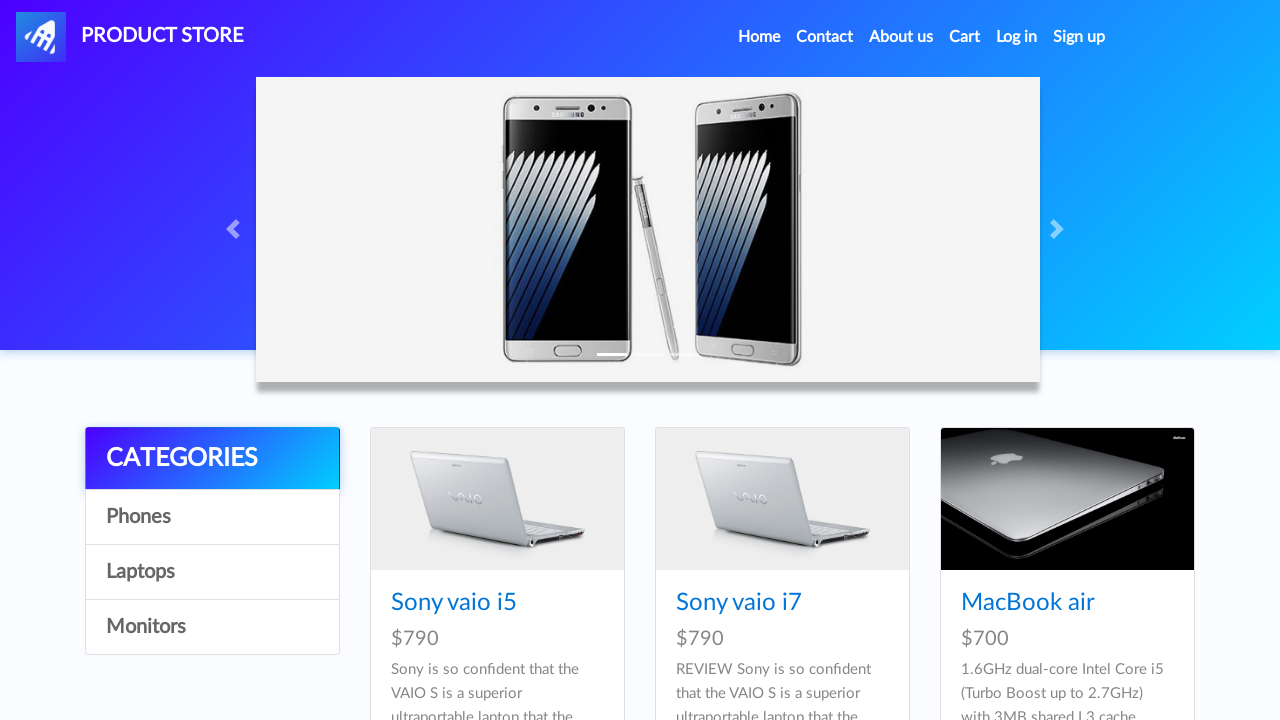

Clicked on first laptop product at (454, 603) on .card-title a >> nth=0
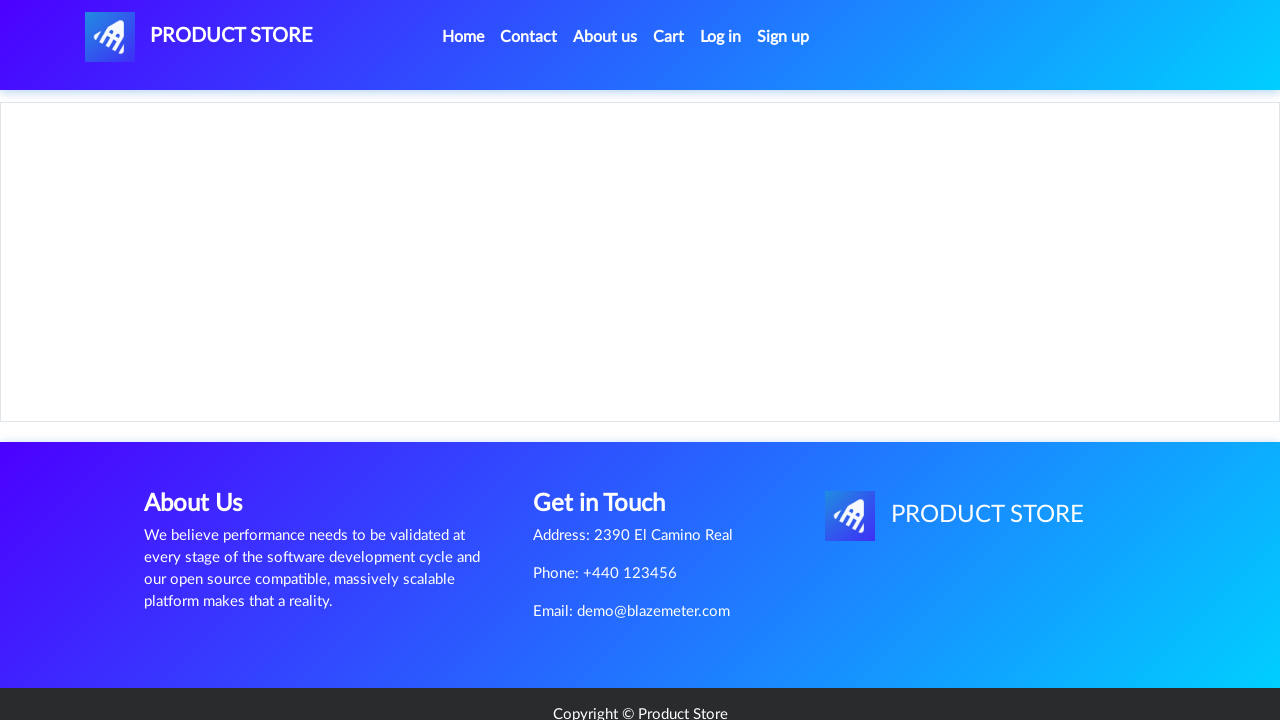

Product details loaded
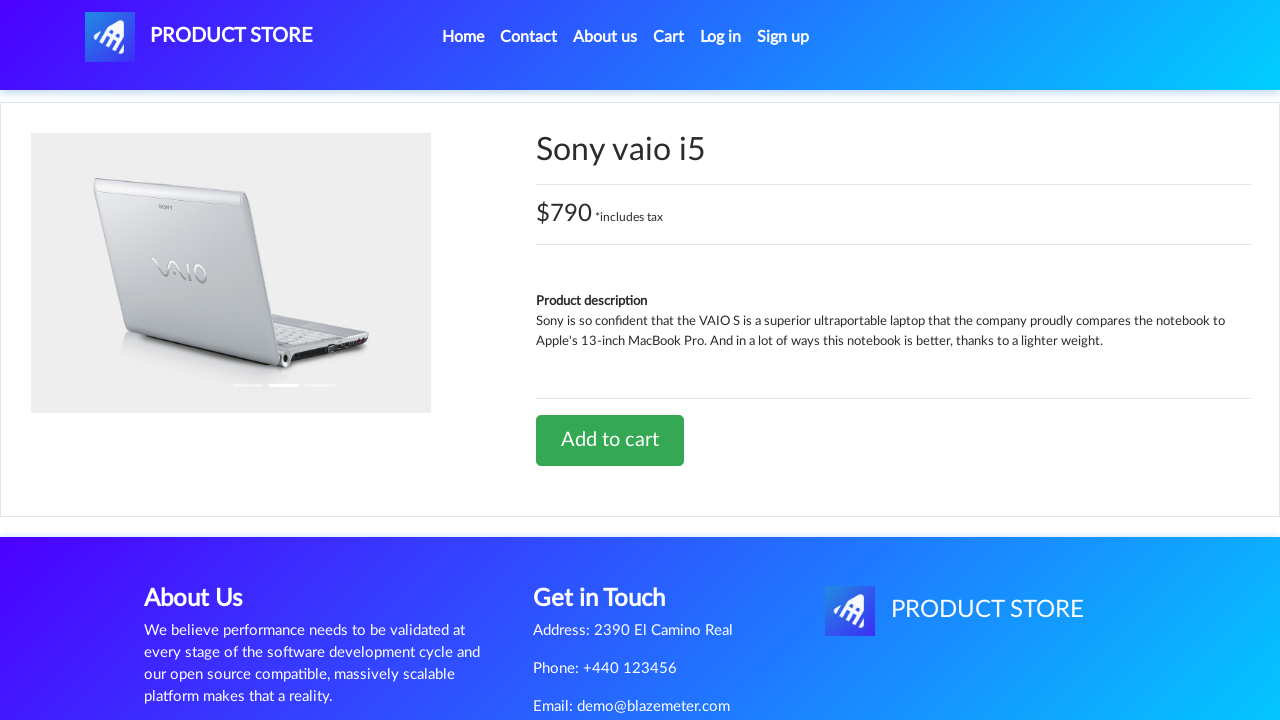

Retrieved laptop name: Sony vaio i5
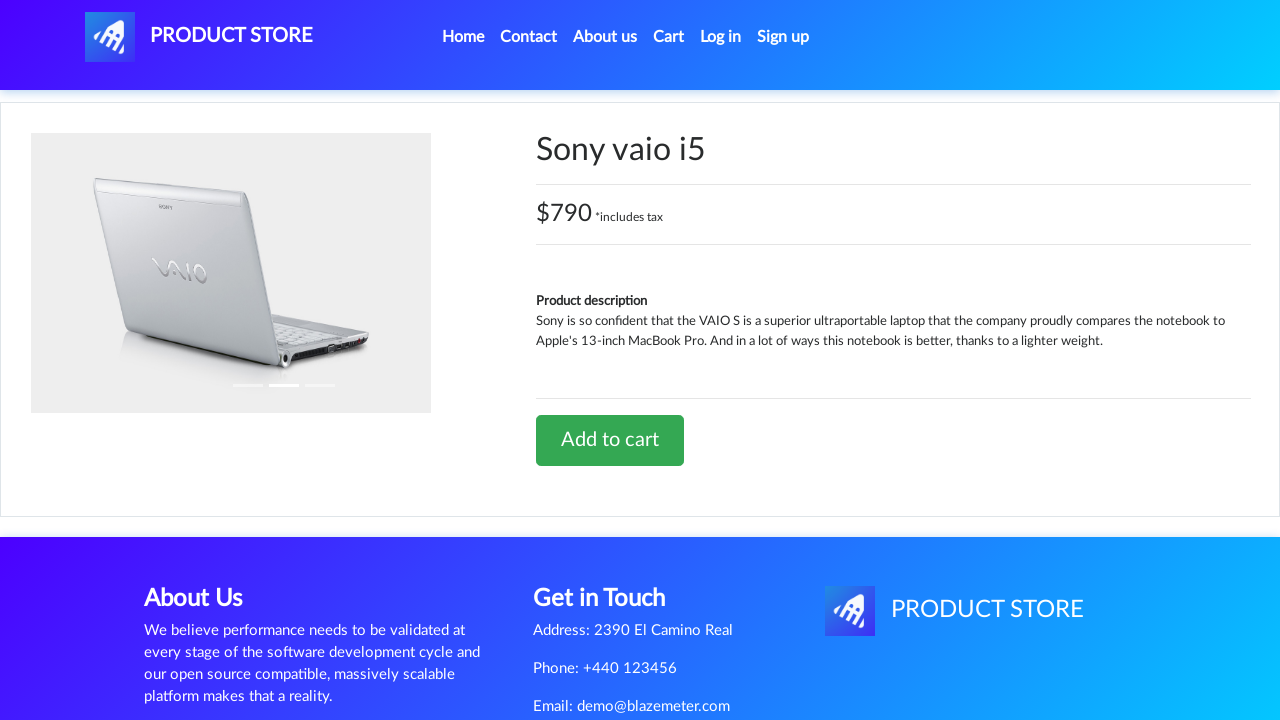

Retrieved price: $790 *includes tax
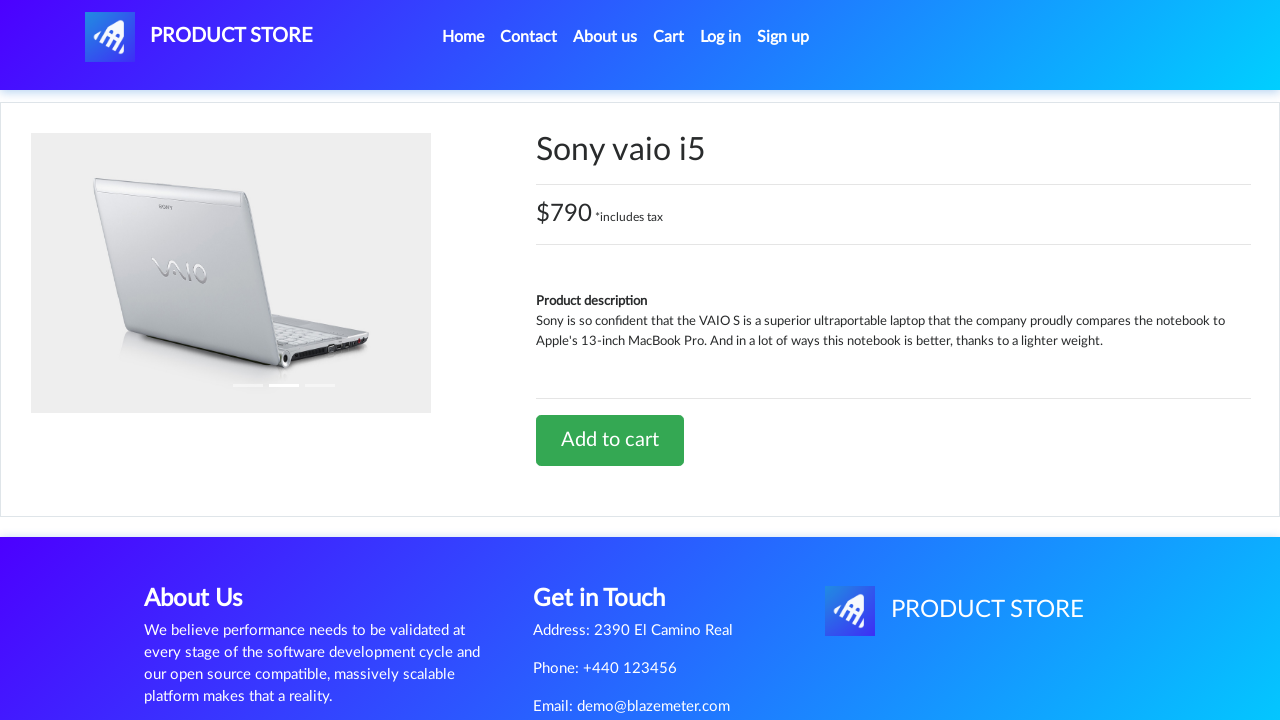

Clicked Add to cart button at (610, 440) on a:has-text('Add to cart')
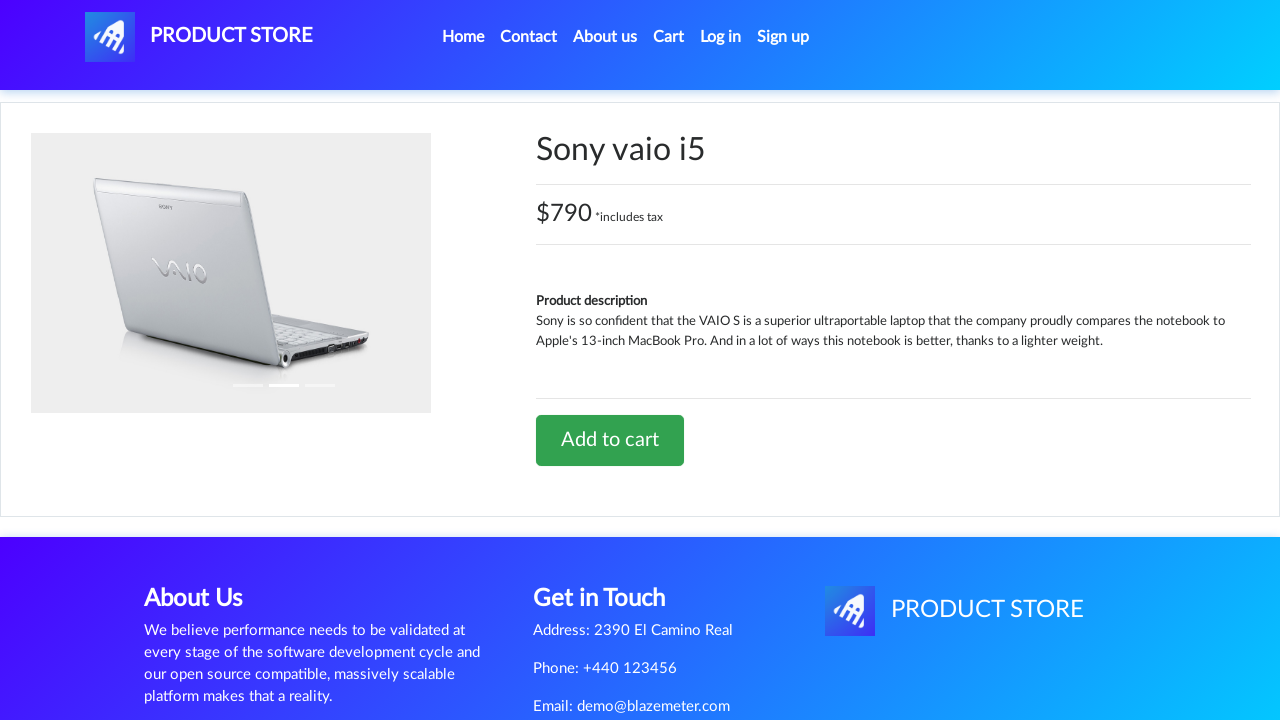

Alert dialog accepted
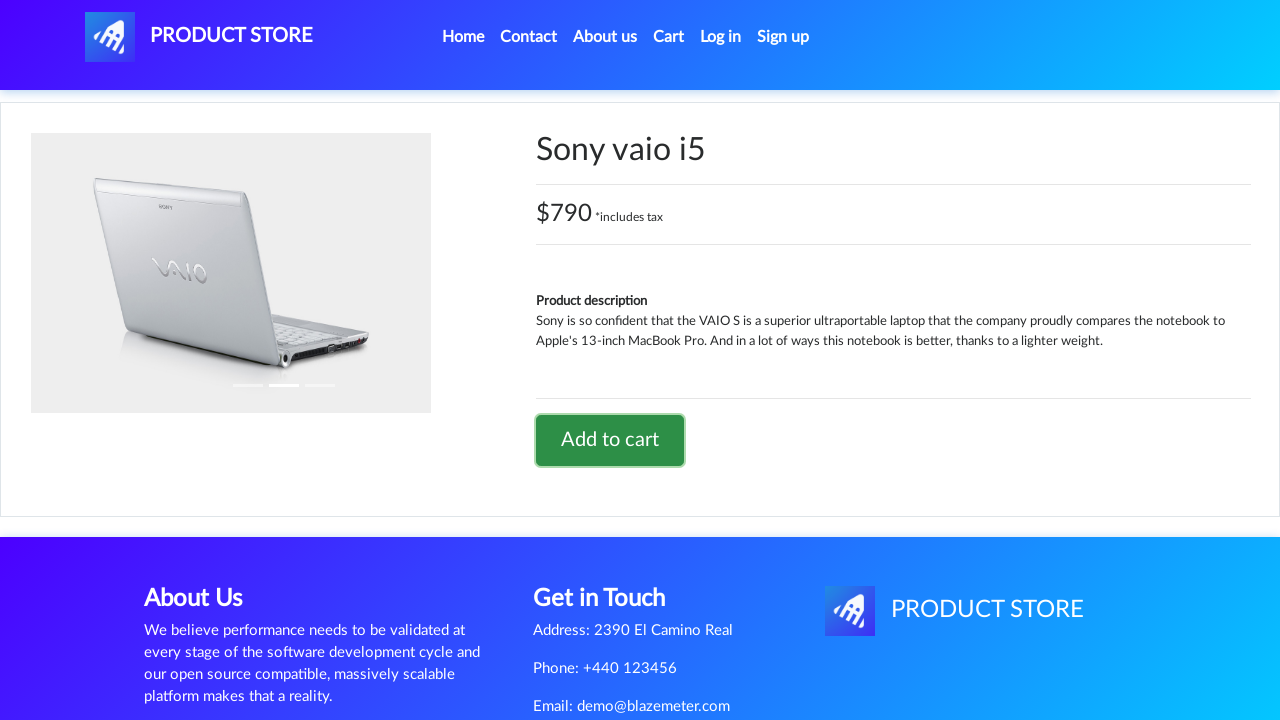

Waited for alert to complete
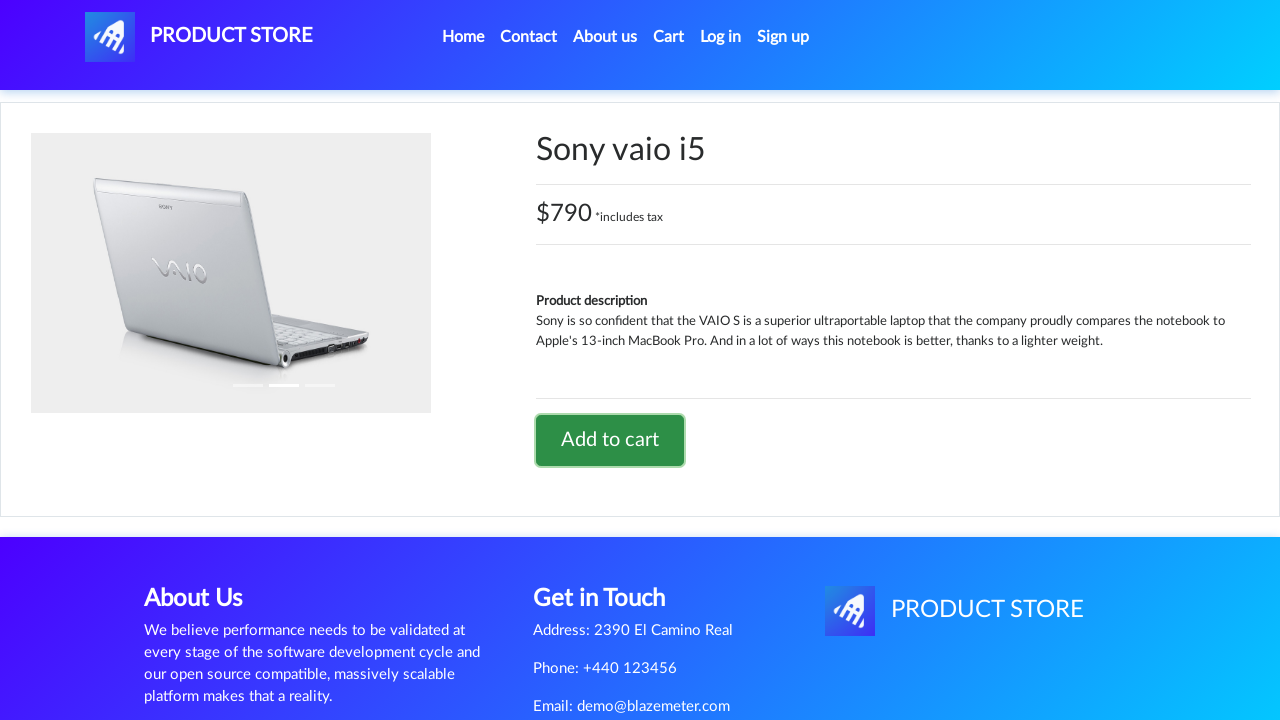

Clicked on cart icon at (669, 37) on #cartur
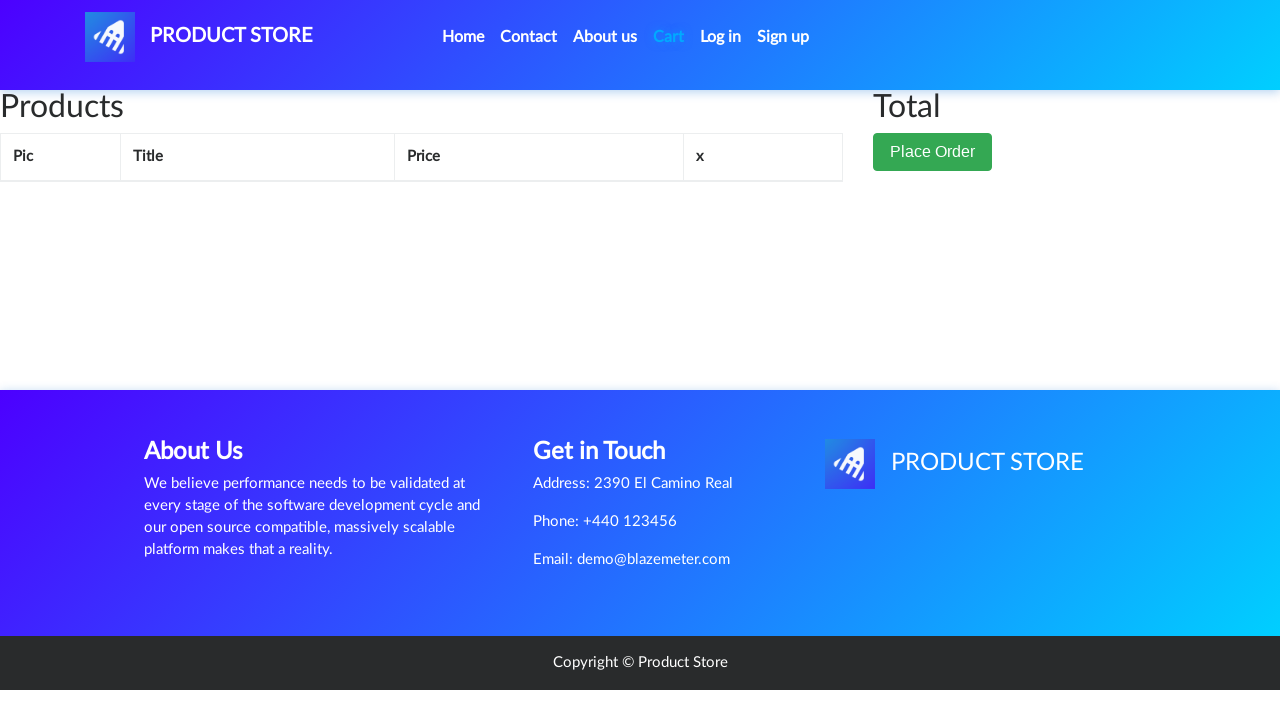

Cart page loaded with success message
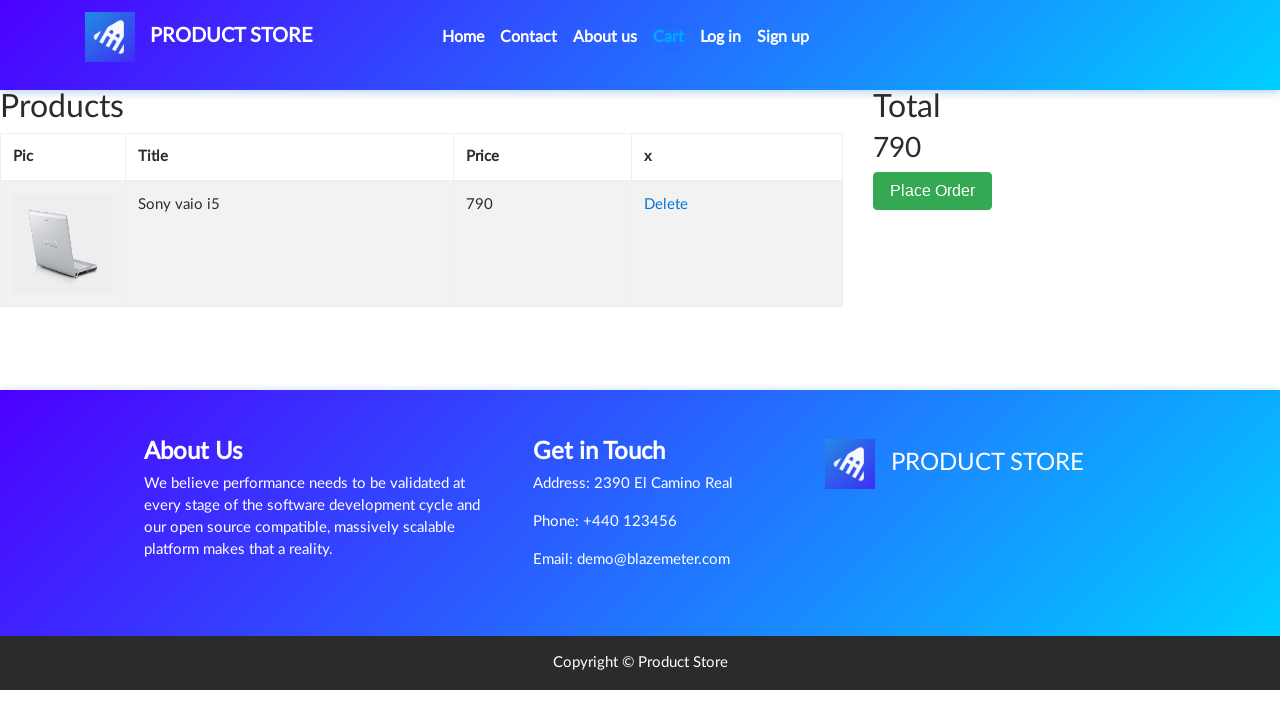

Clicked Place Order button at (933, 191) on button:has-text('Place Order')
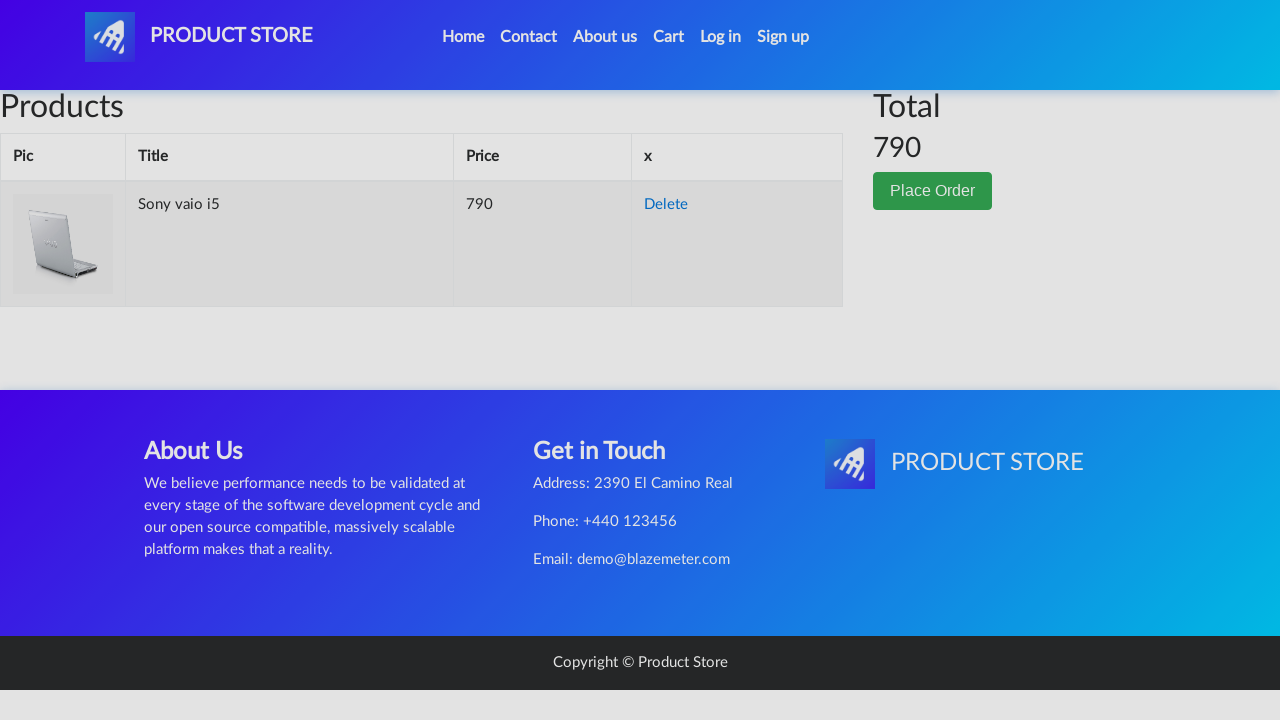

Order modal displayed
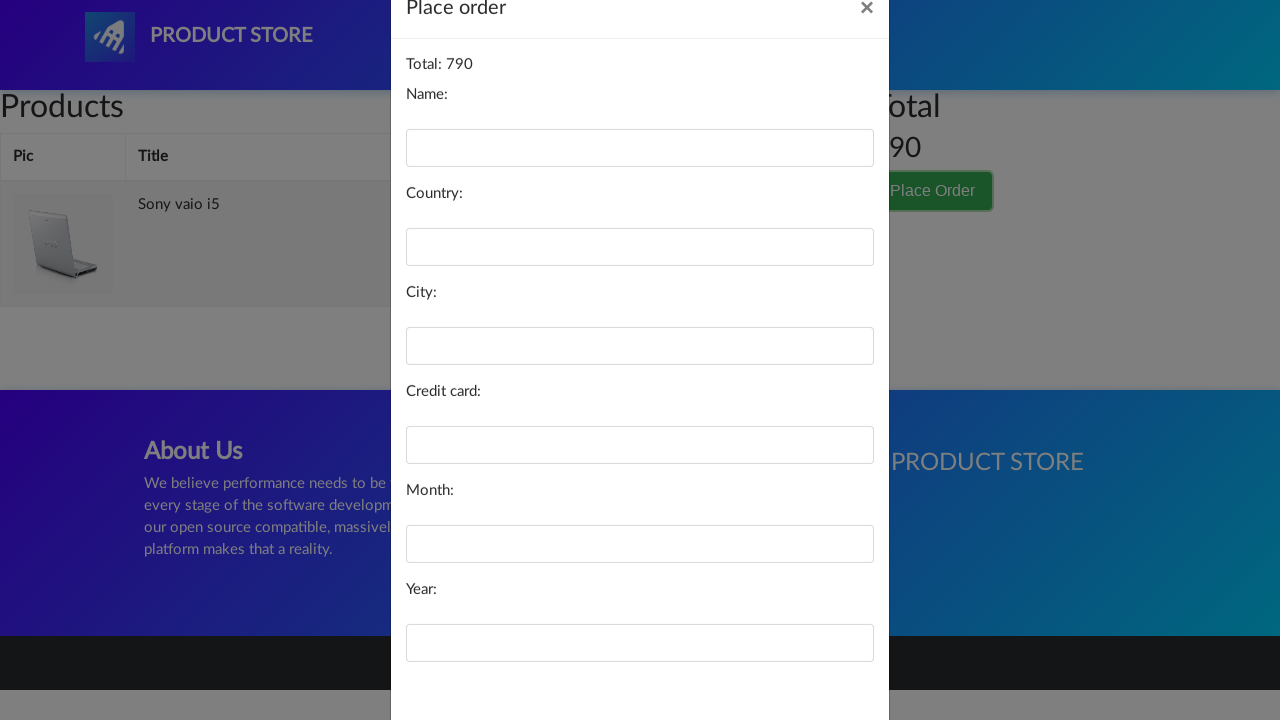

Filled name field with 'julia' on #name
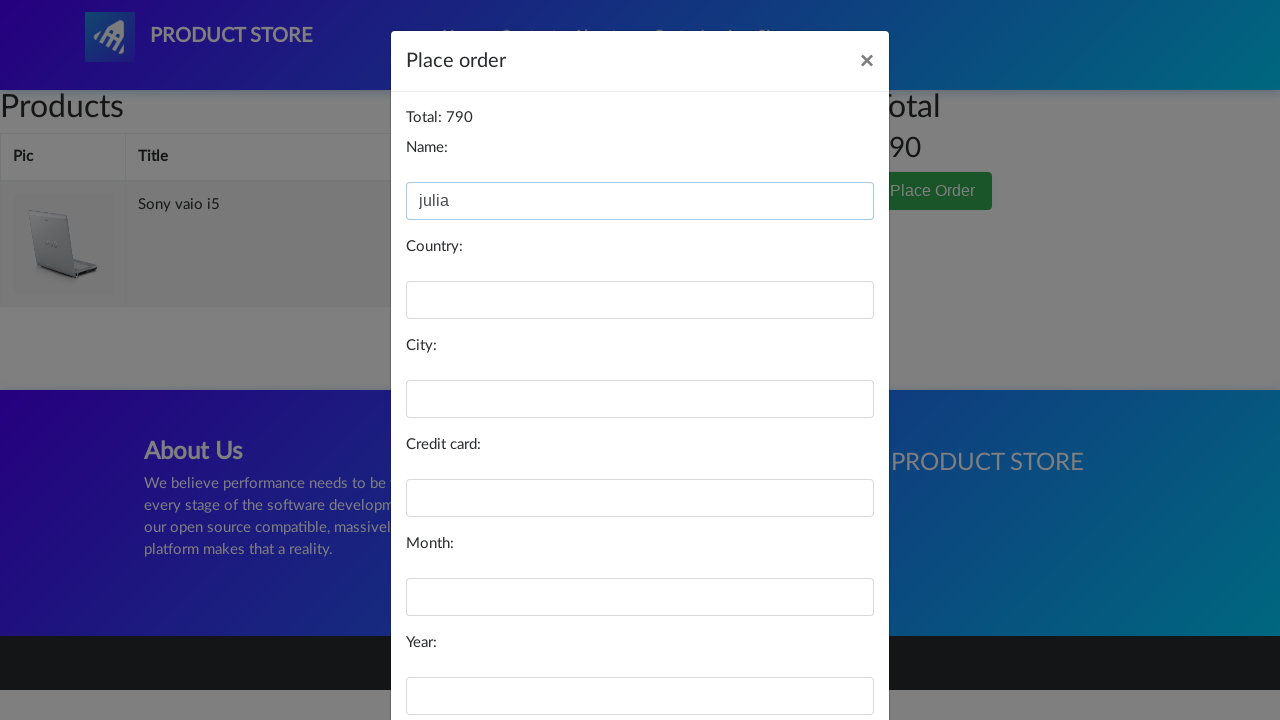

Filled country field with 'Argentina' on #country
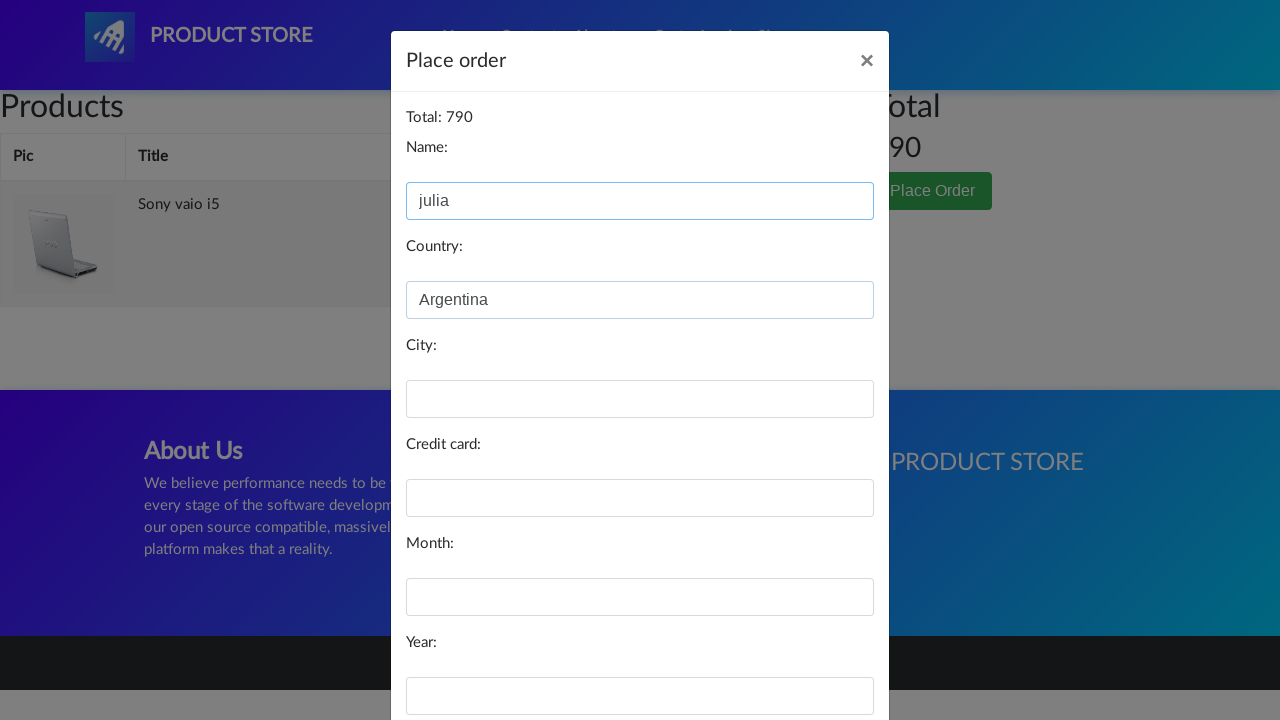

Filled city field with 'Cordoba' on #city
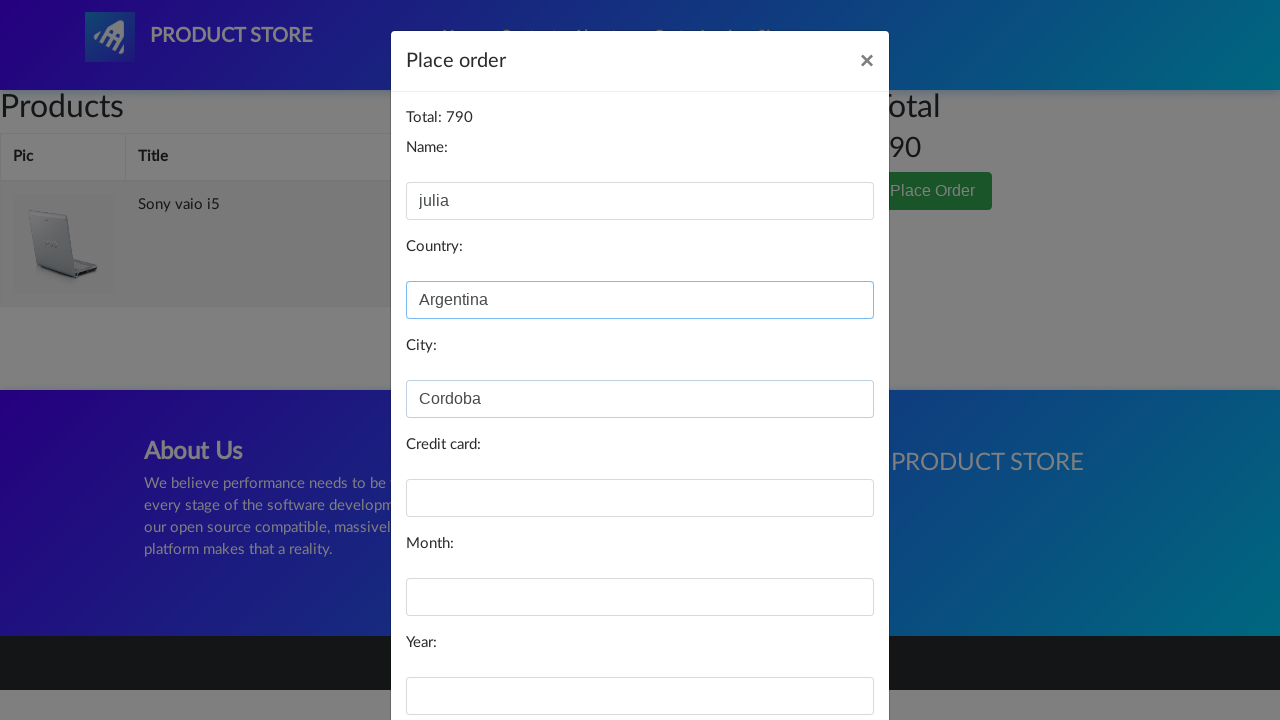

Filled card field with 'visa' on #card
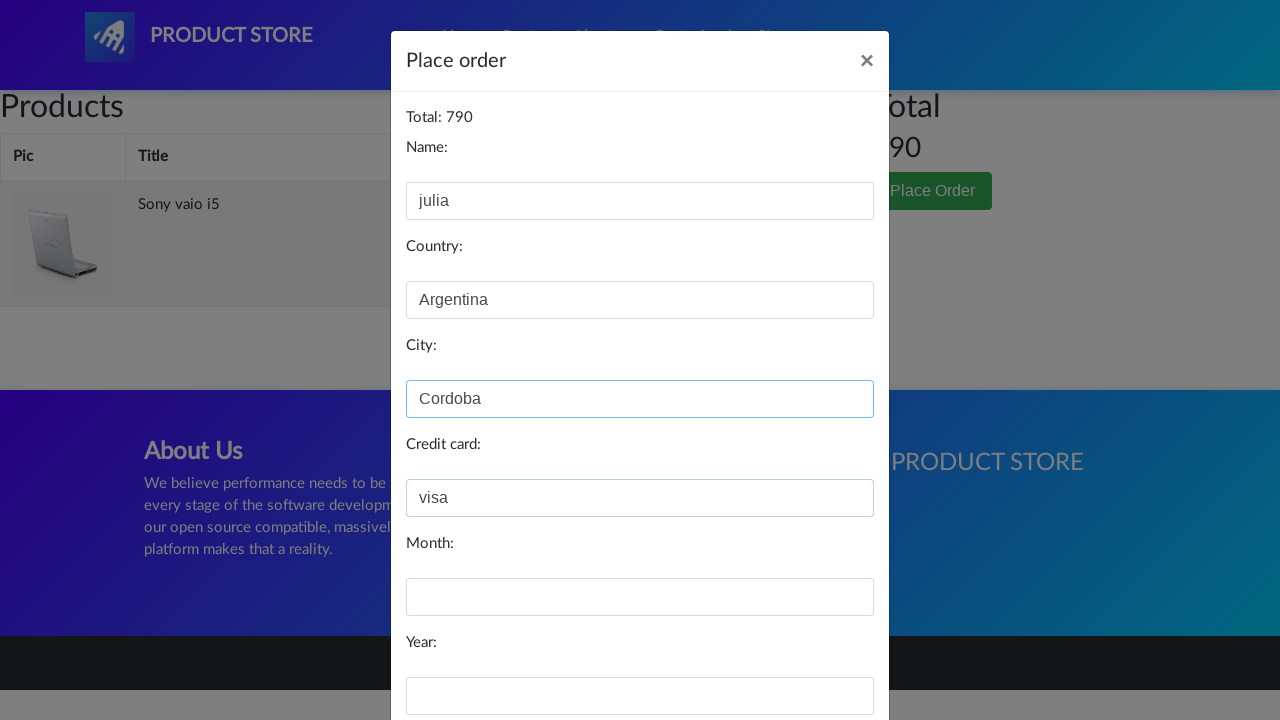

Filled month field with 'marzo' on #month
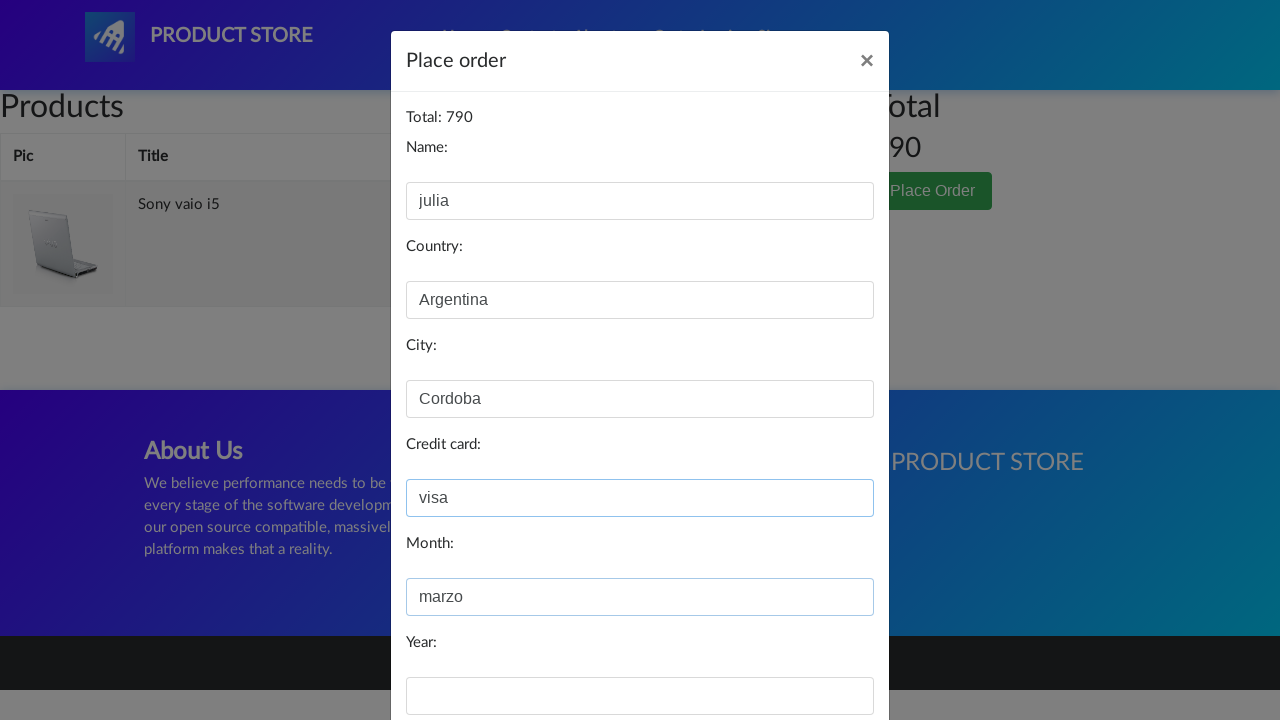

Filled year field with '2022' on #year
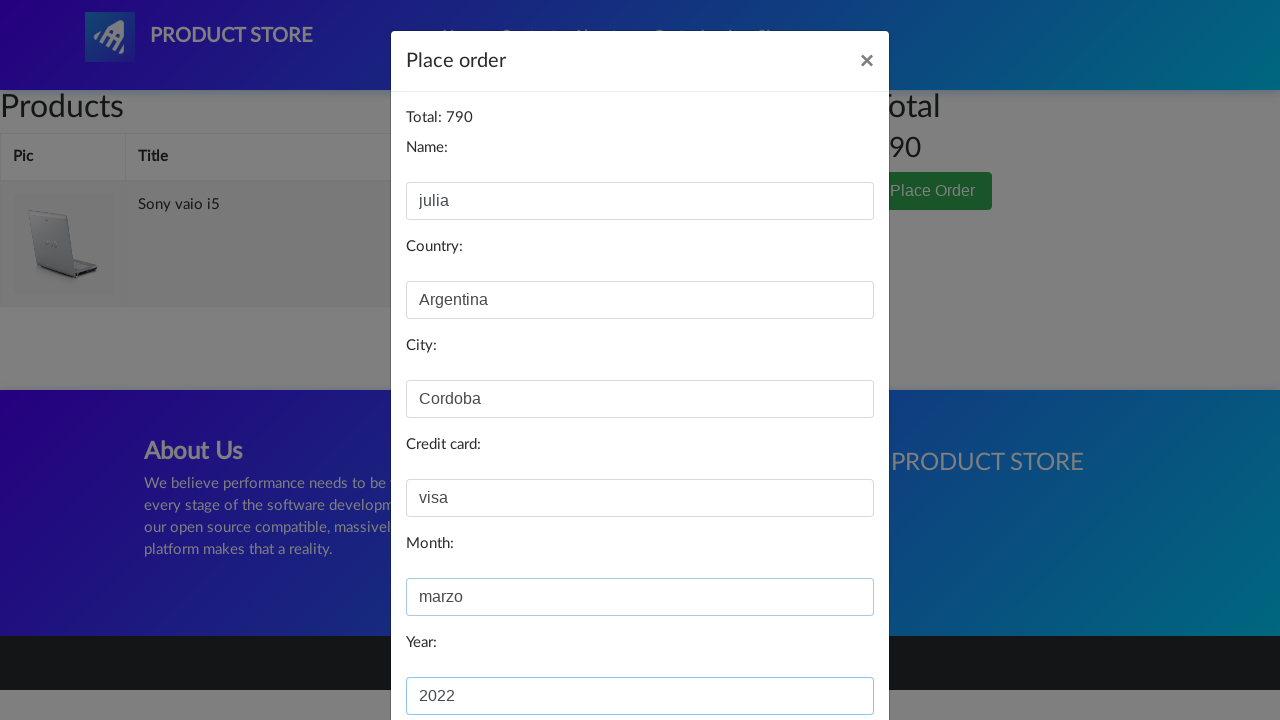

Clicked Purchase button to complete transaction at (823, 655) on button:has-text('Purchase')
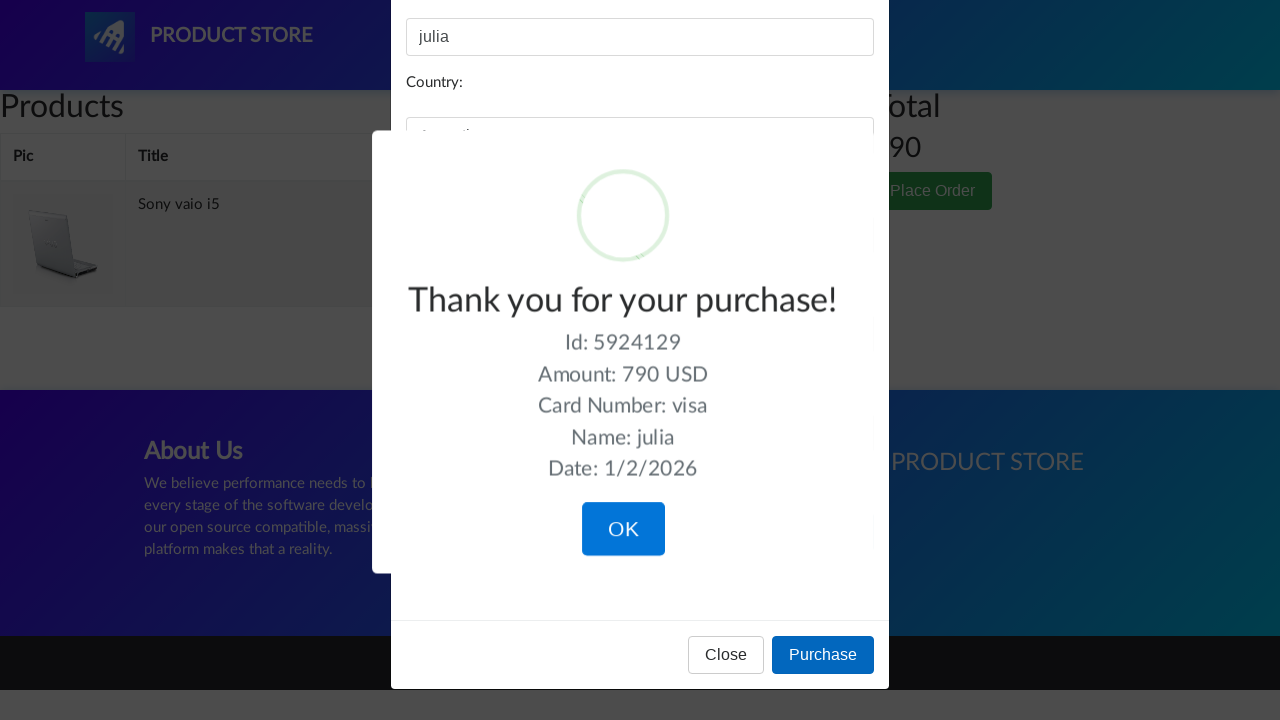

Purchase confirmation modal appeared
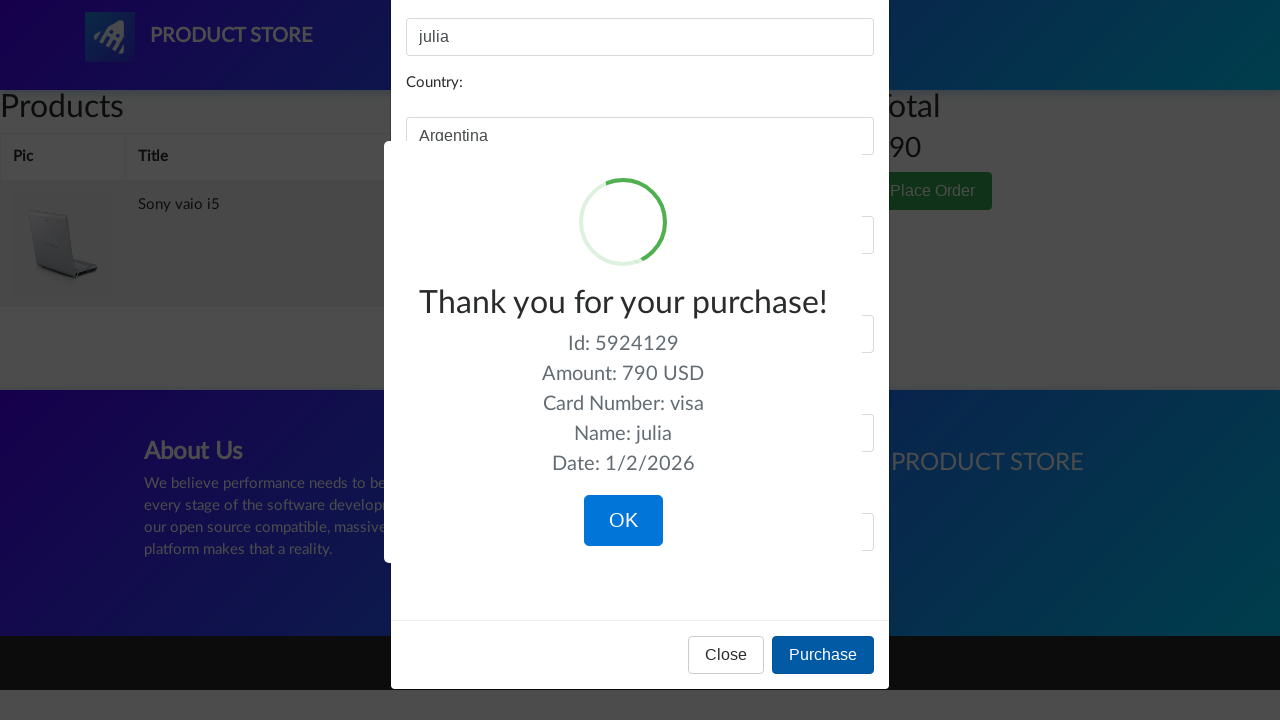

Retrieved confirmation text: Thank you for your purchase!
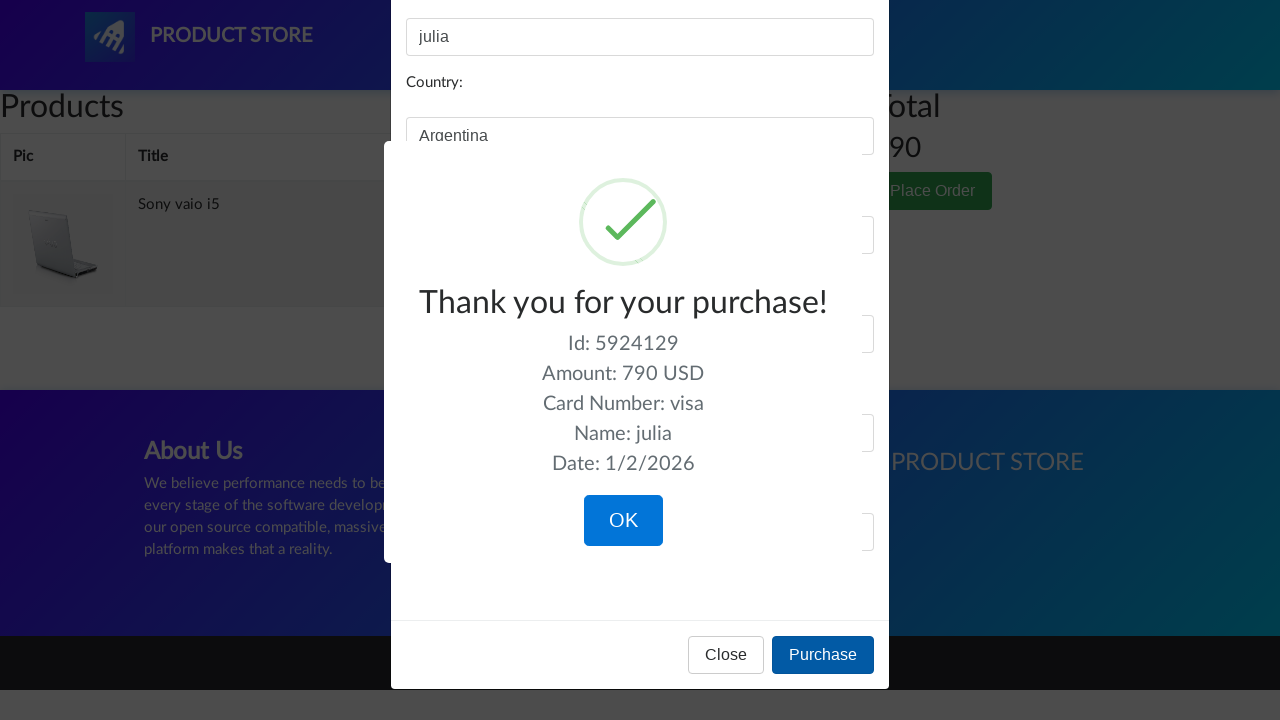

Clicked OK button to close confirmation modal at (623, 521) on .confirm
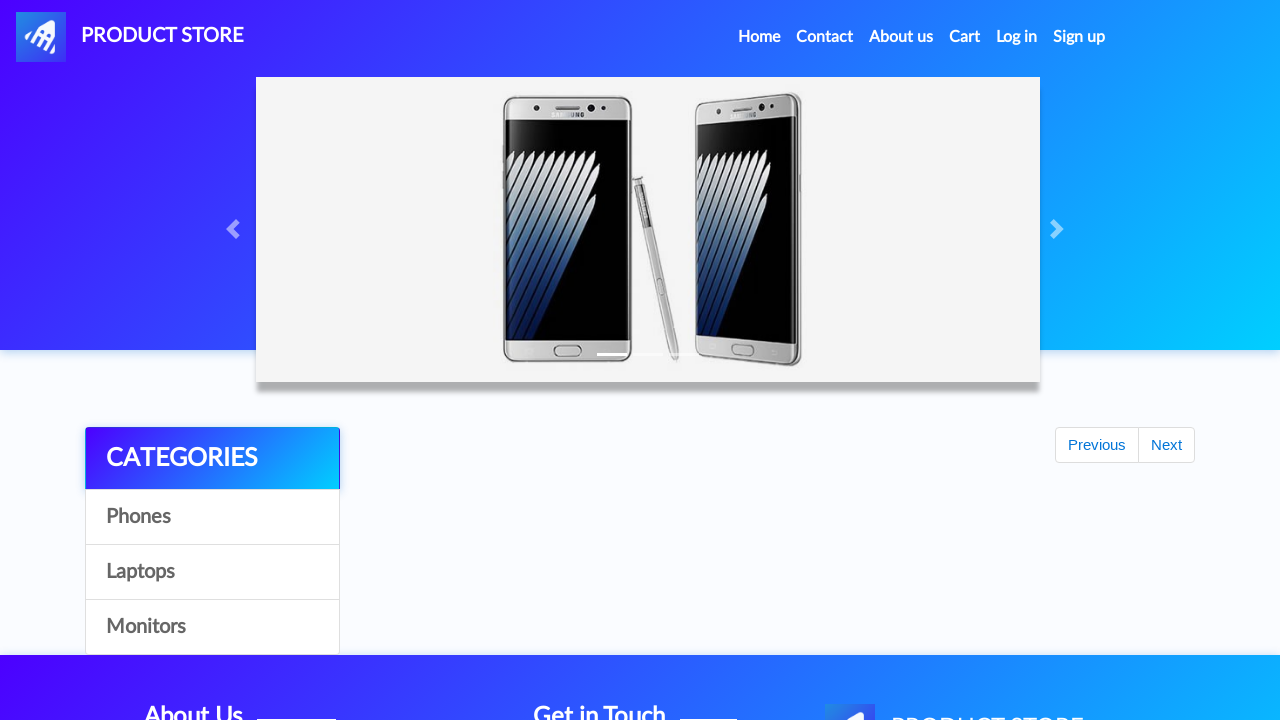

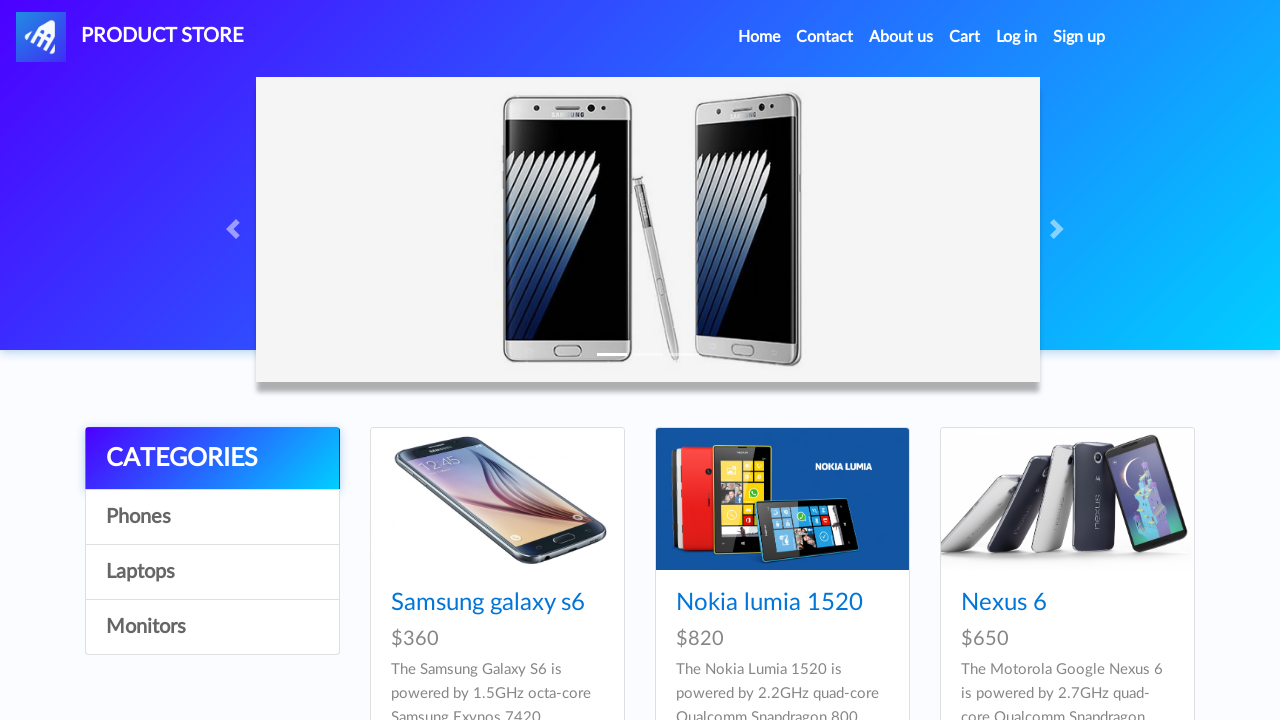